Attempts to wait for footer link to be visible in viewport (demonstrates viewport visibility check)

Starting URL: https://webdriver.io

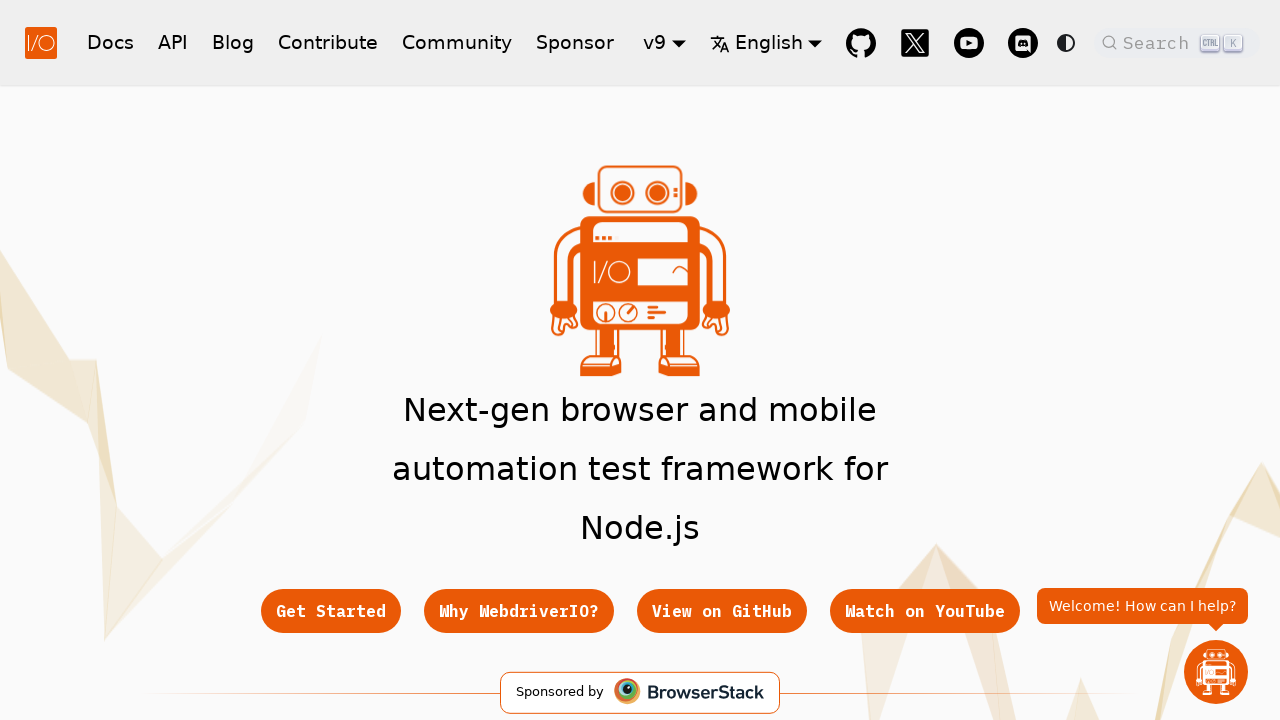

Waited for footer link to exist in DOM
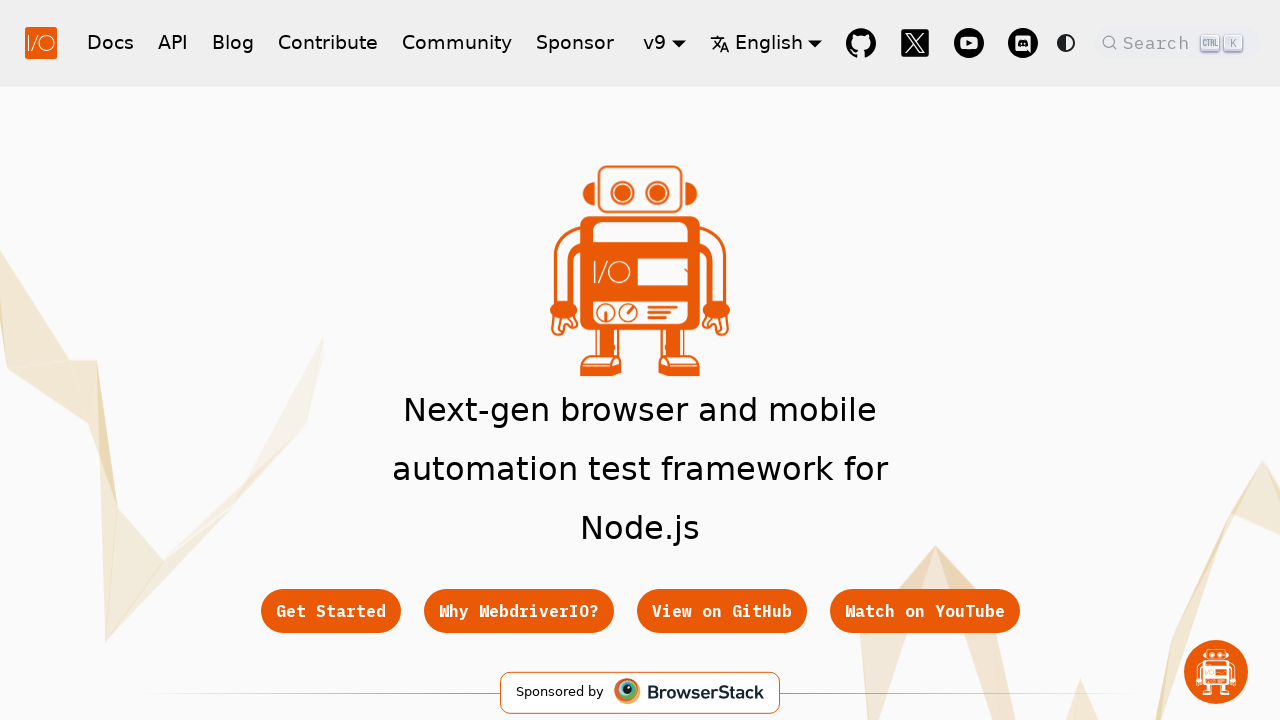

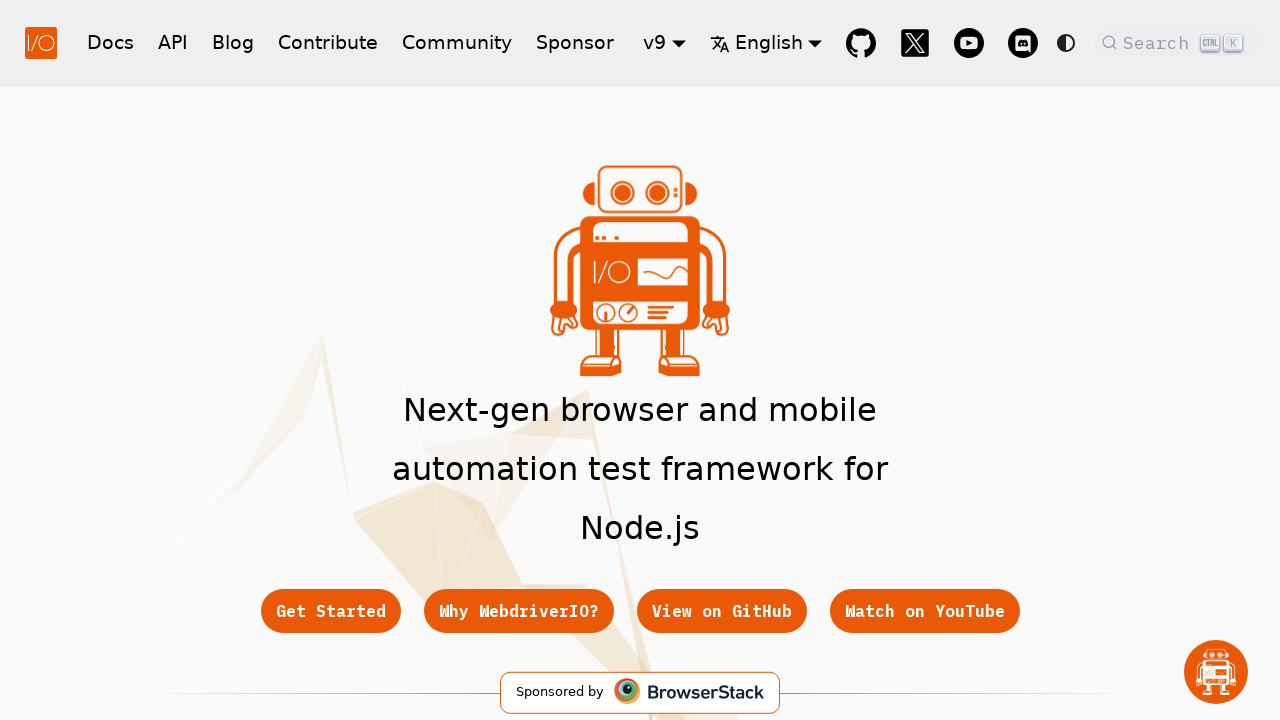